Tests window/tab handling functionality by opening new tabs and windows through different UI options, switching between them, and closing them systematically.

Starting URL: http://demo.automationtesting.in/Windows.html

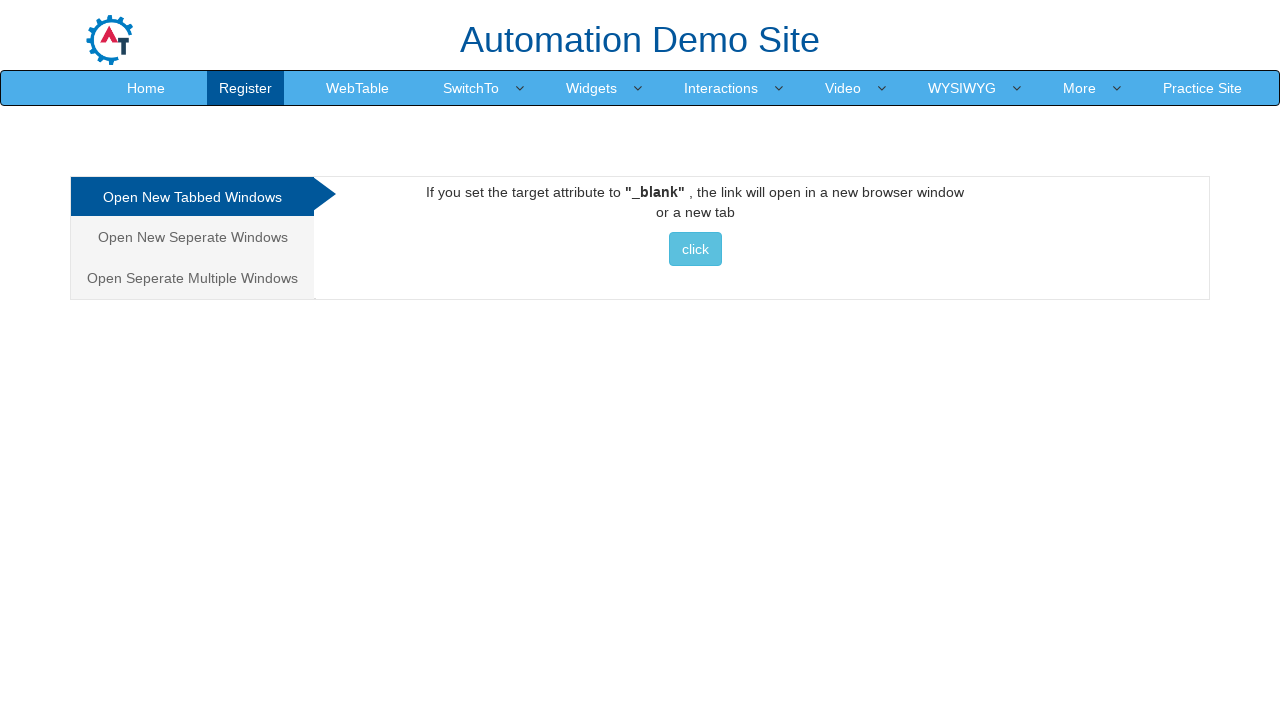

Clicked on first window option (Tabbed windows) at (192, 197) on ul.nav.nav-tabs.nav-stacked li:nth-child(1) a
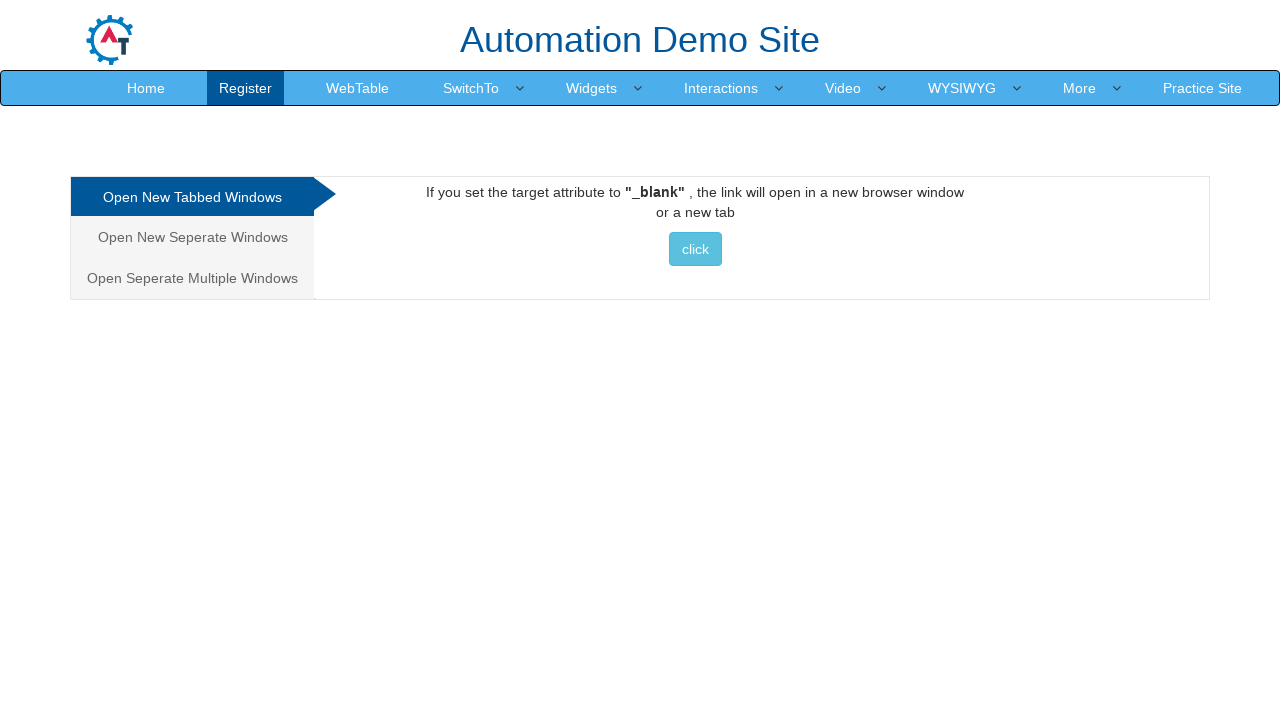

Clicked button to open new tab at (695, 249) on #Tabbed a button
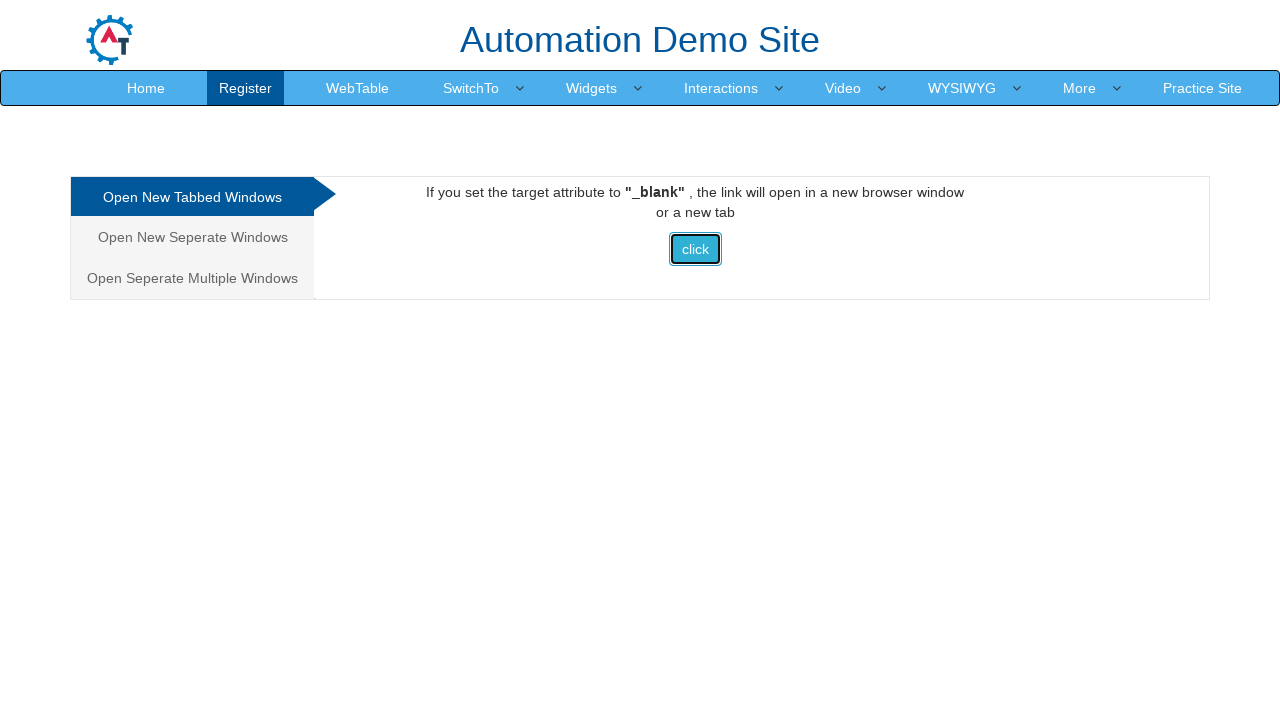

Retrieved all pages from context
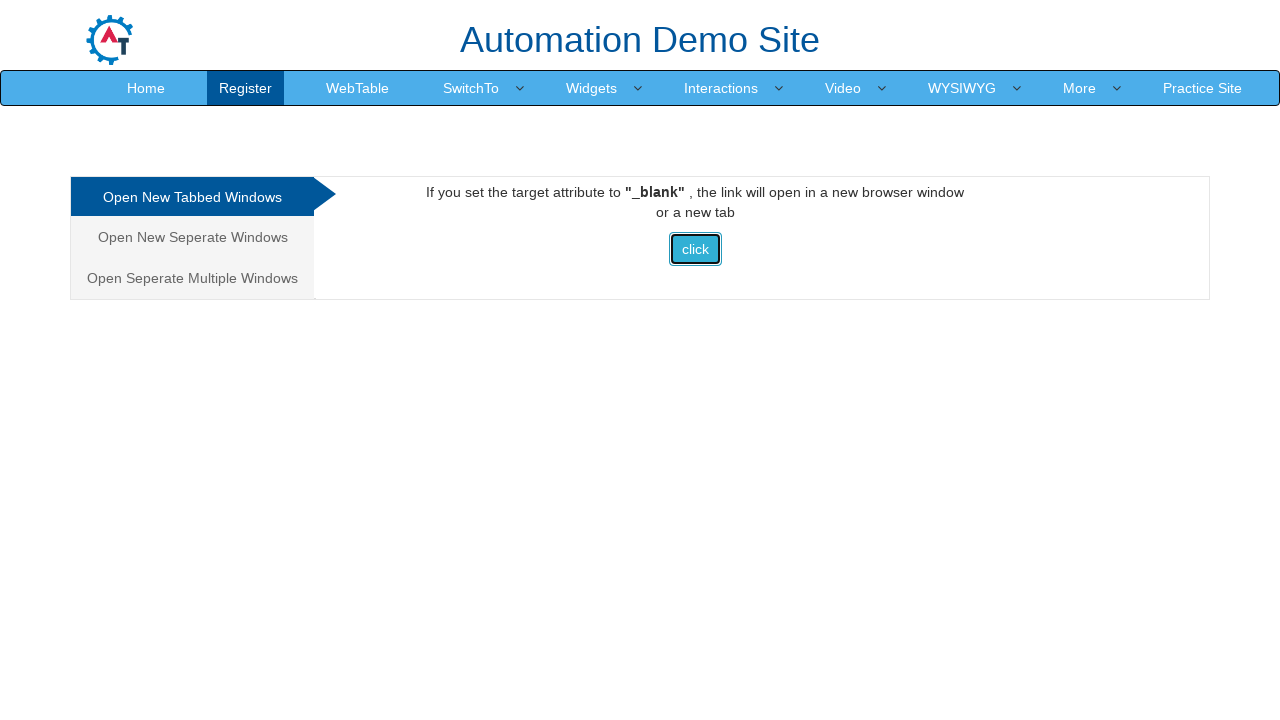

New tab title: Selenium
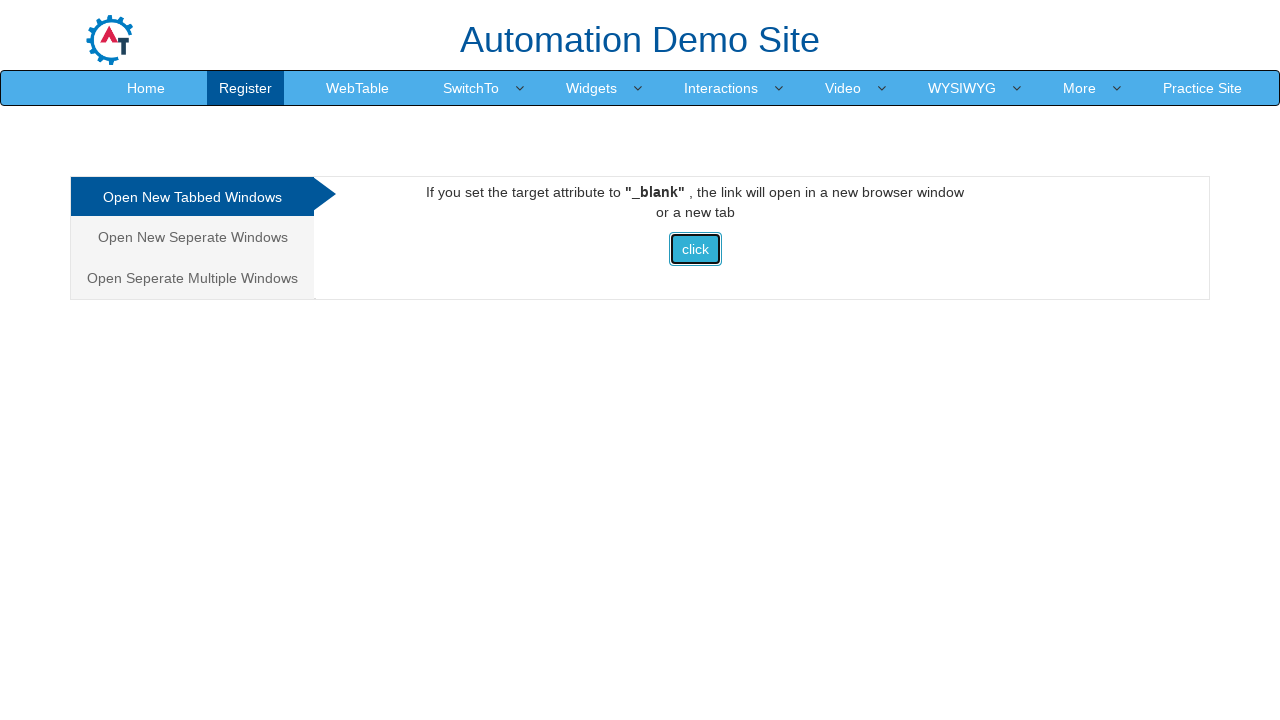

Closed the new tab
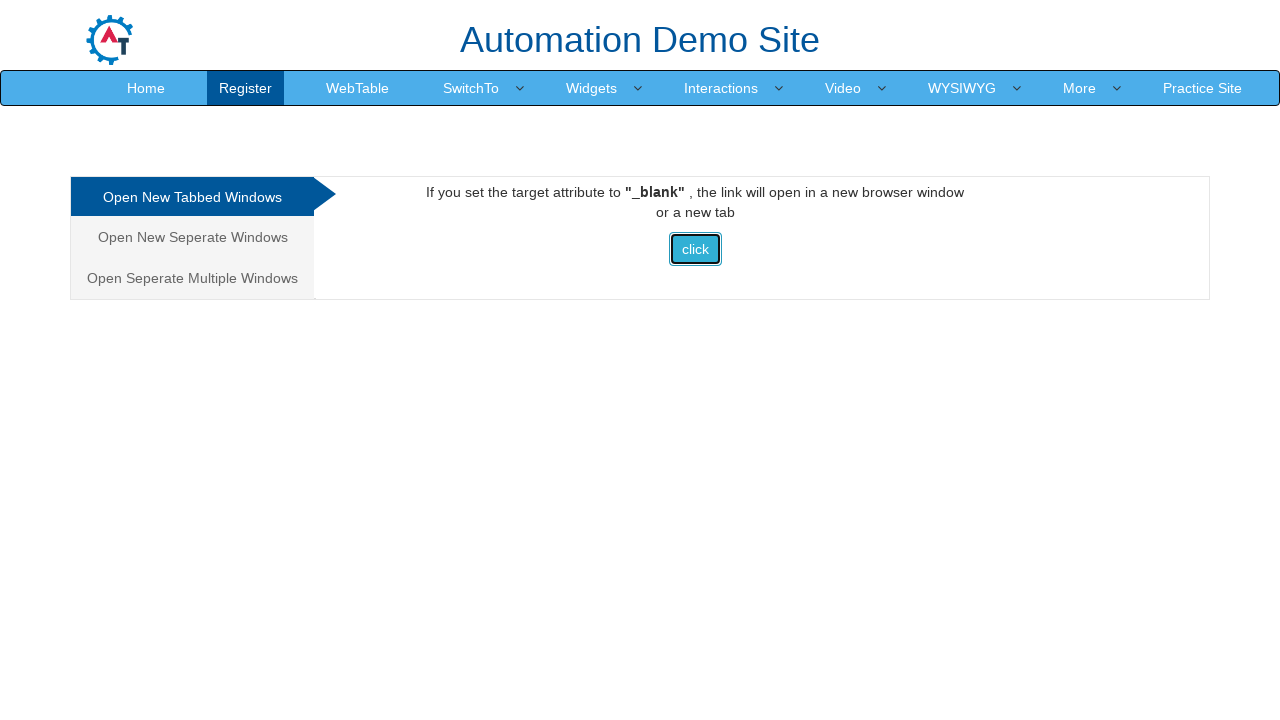

Clicked on second window option (Separate windows) at (192, 237) on ul.nav.nav-tabs.nav-stacked li:nth-child(2) a
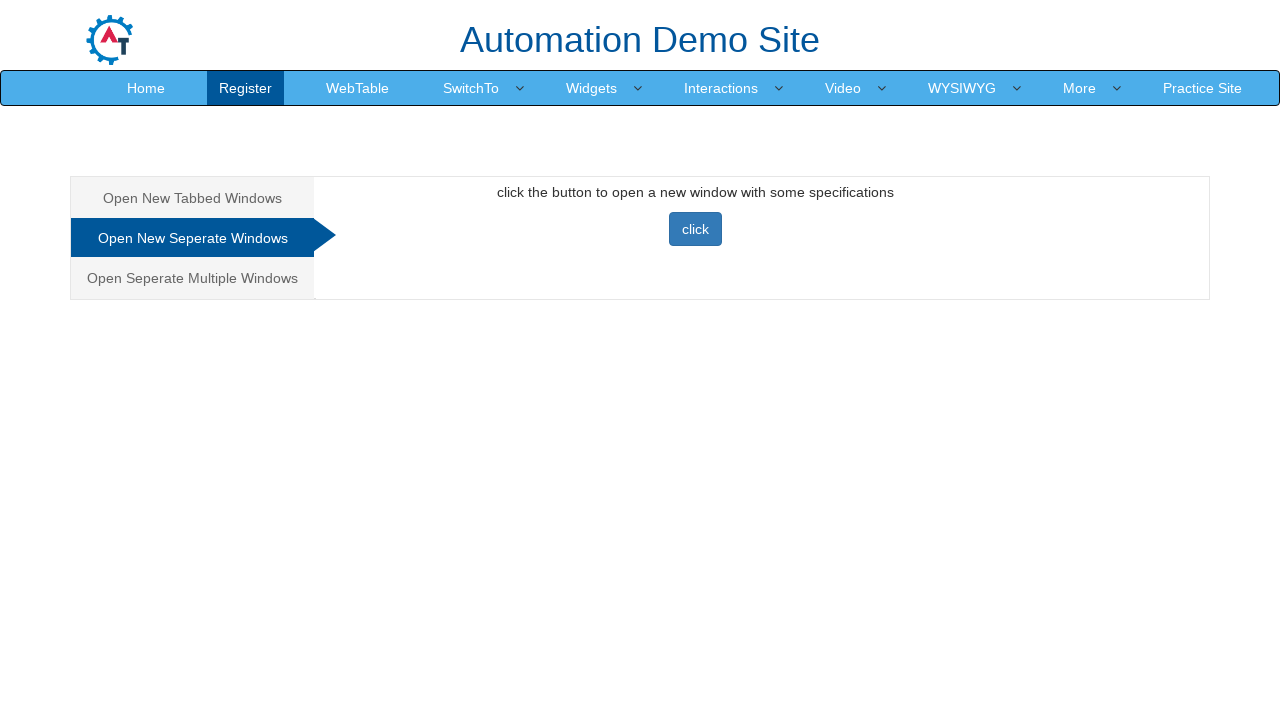

Clicked button to open new window at (695, 229) on #Seperate button
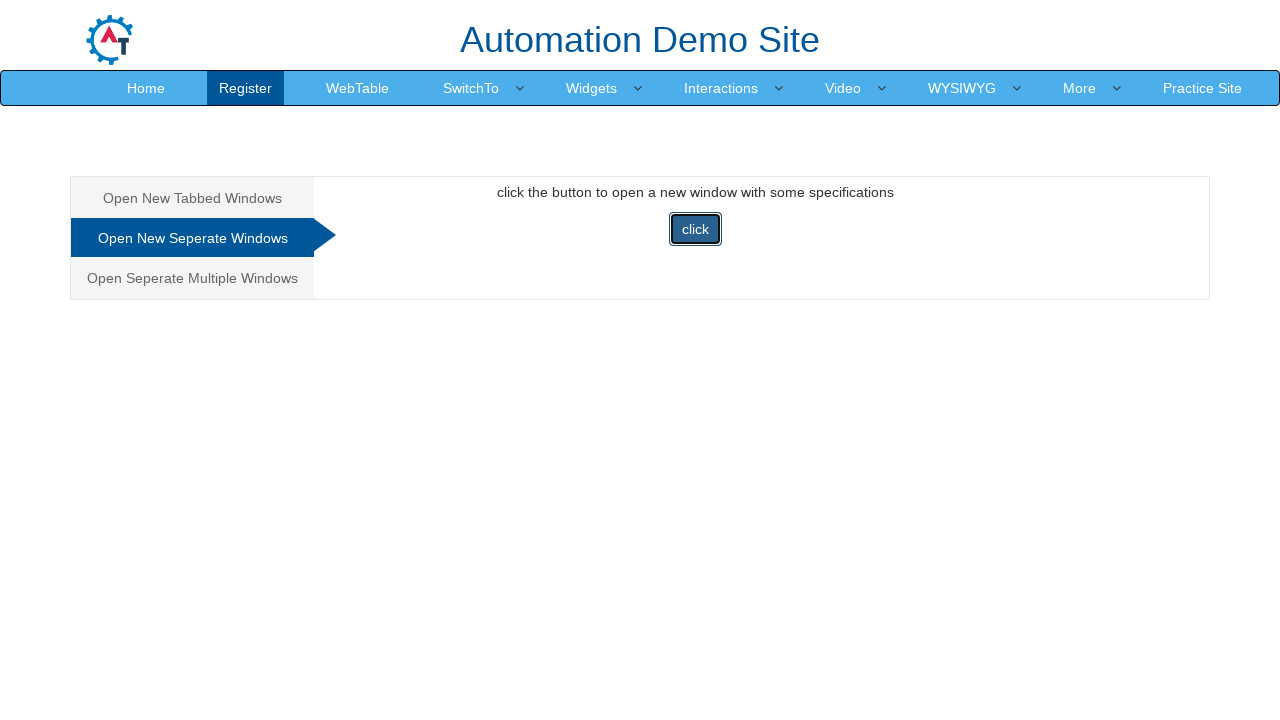

Waited 1000ms for new window to open
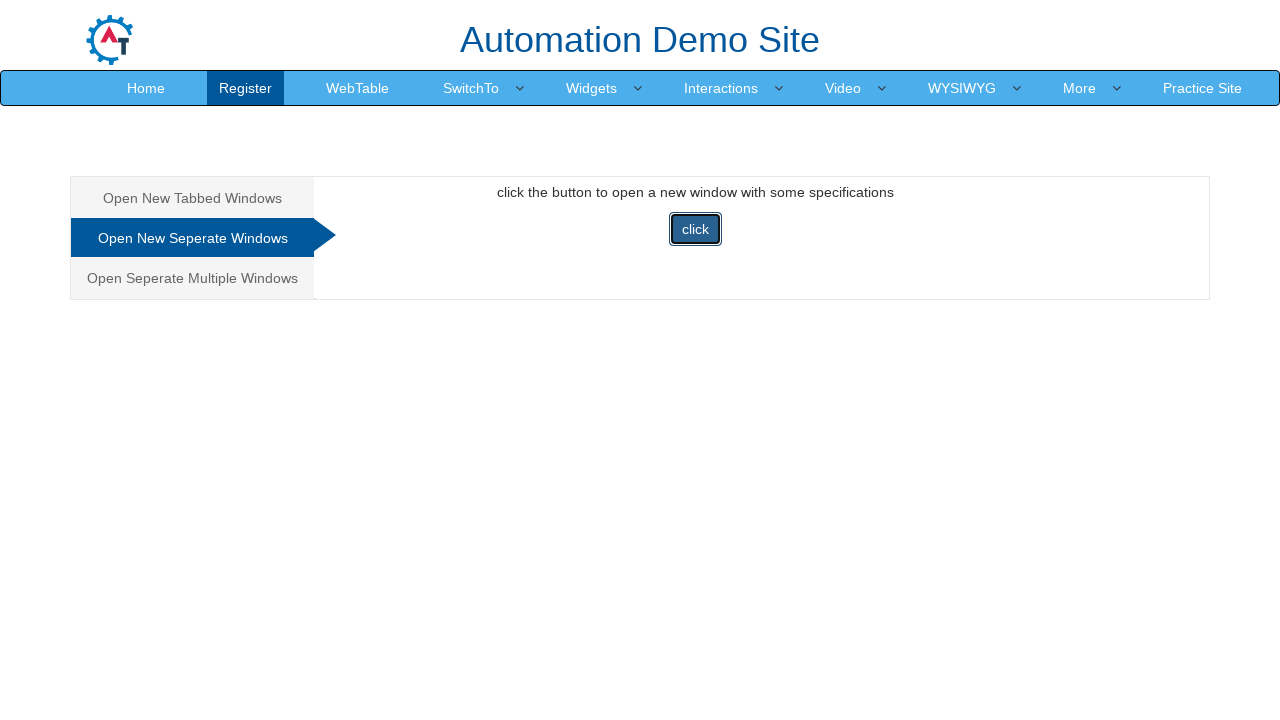

Retrieved all pages from context
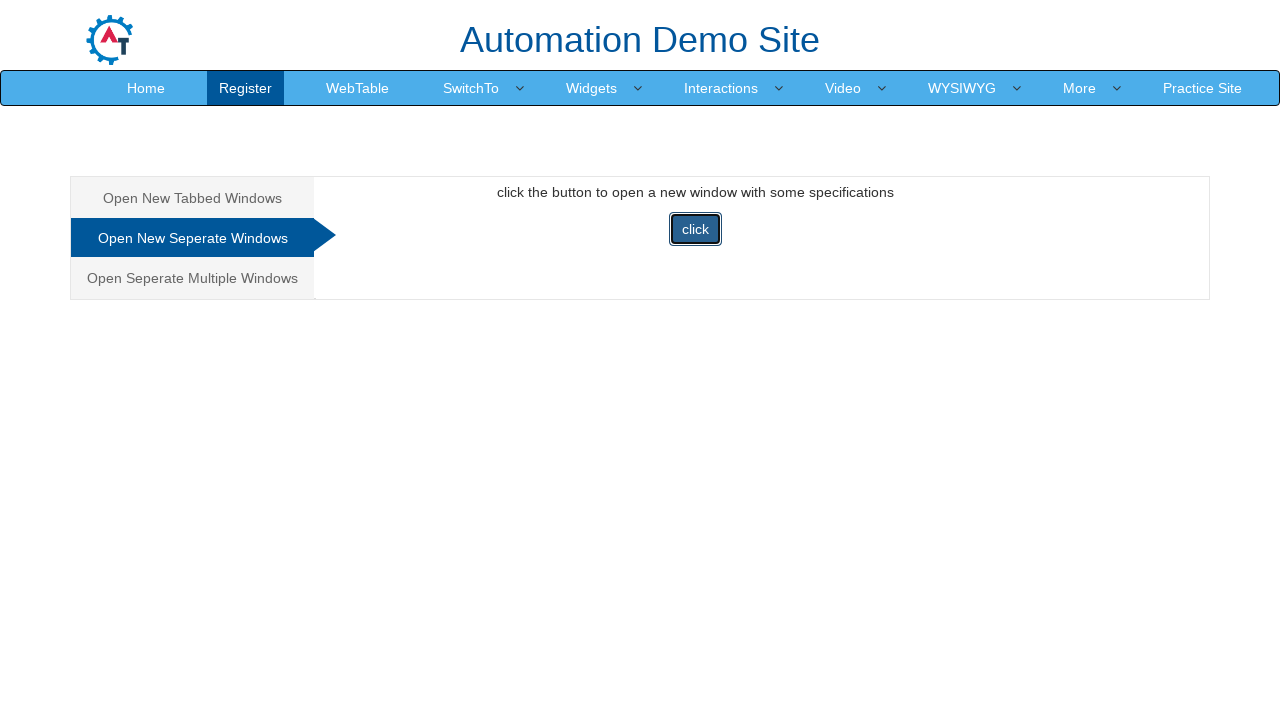

New window title: Selenium
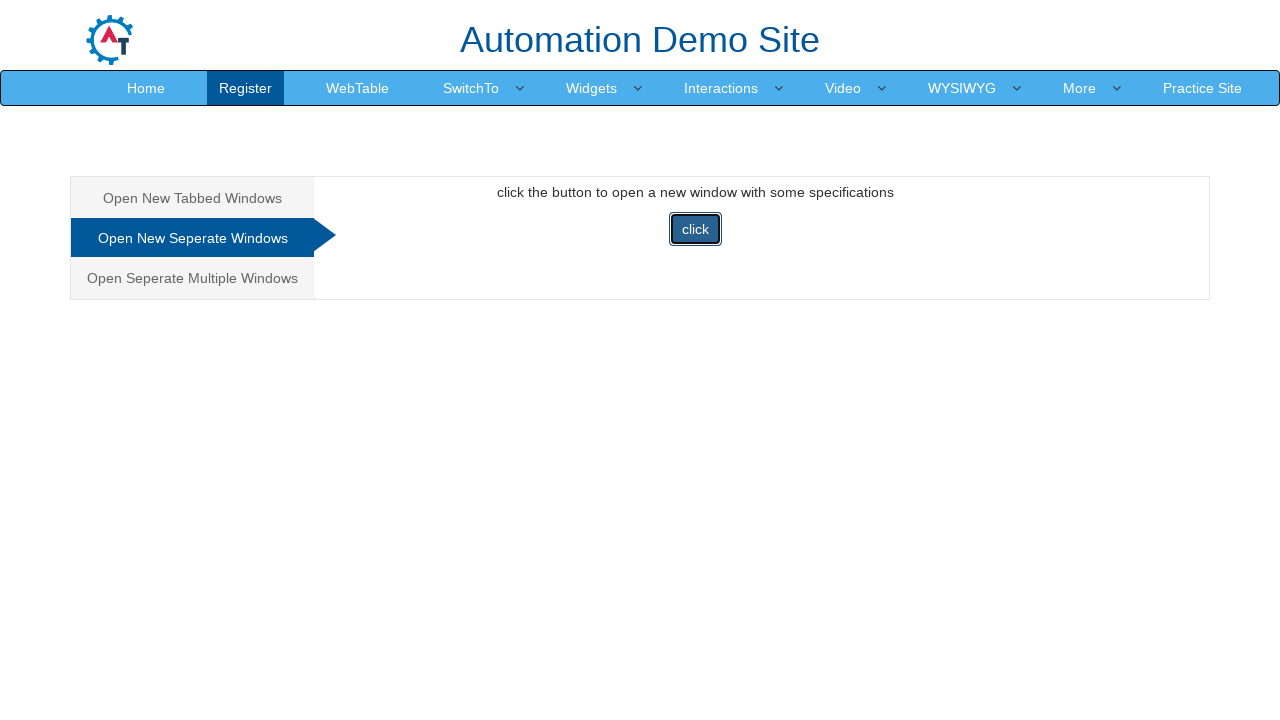

Closed the new window
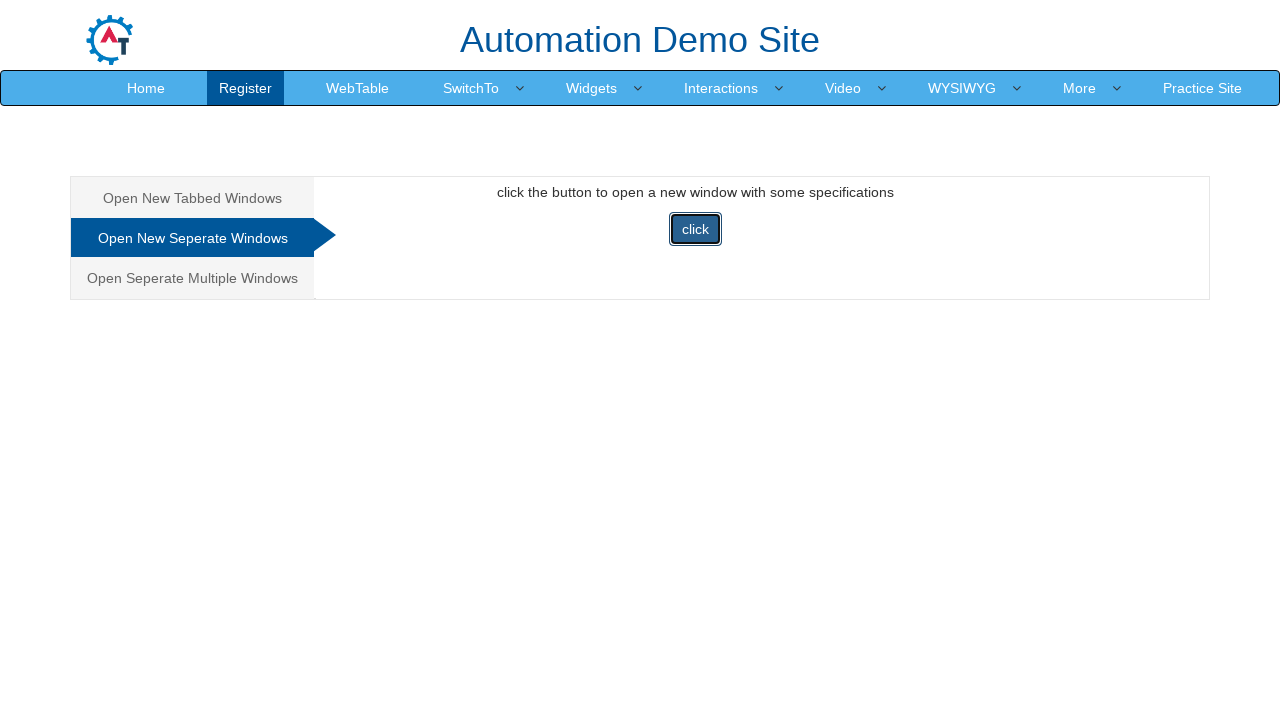

Clicked on third window option (Multiple windows) at (192, 278) on ul.nav.nav-tabs.nav-stacked li:nth-child(3) a
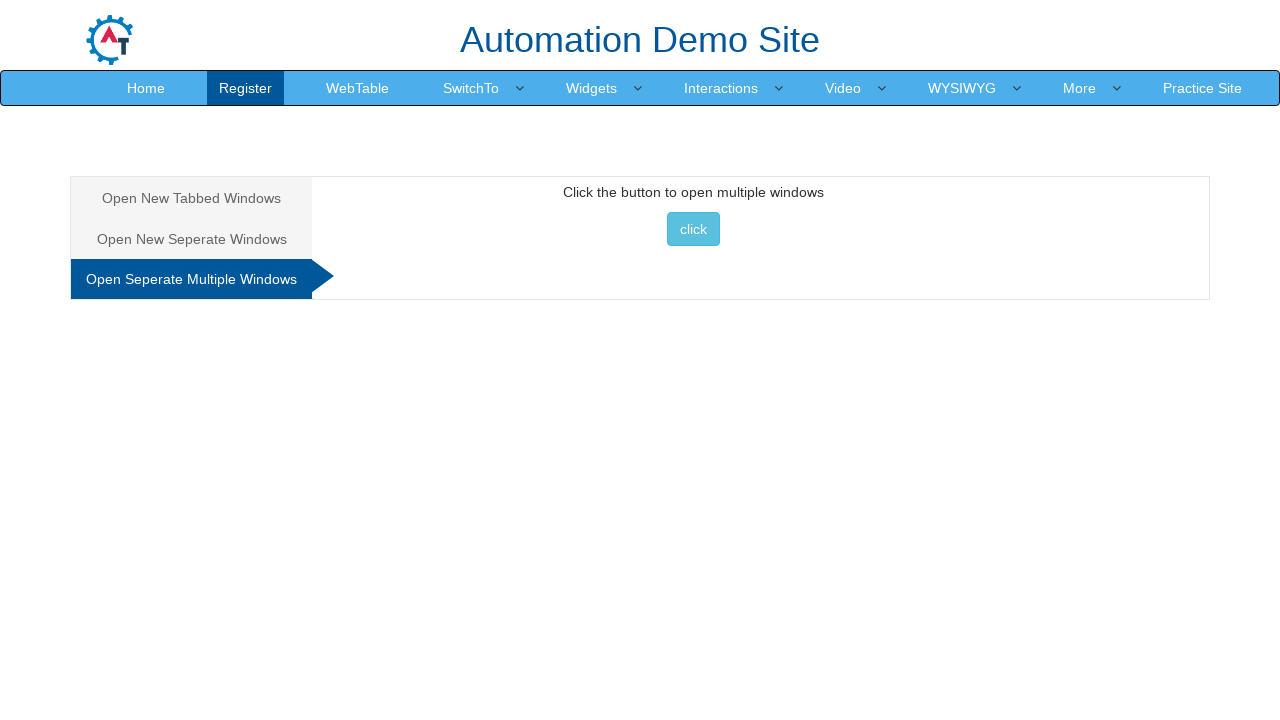

Clicked button to open multiple tabs at (693, 229) on #Multiple button
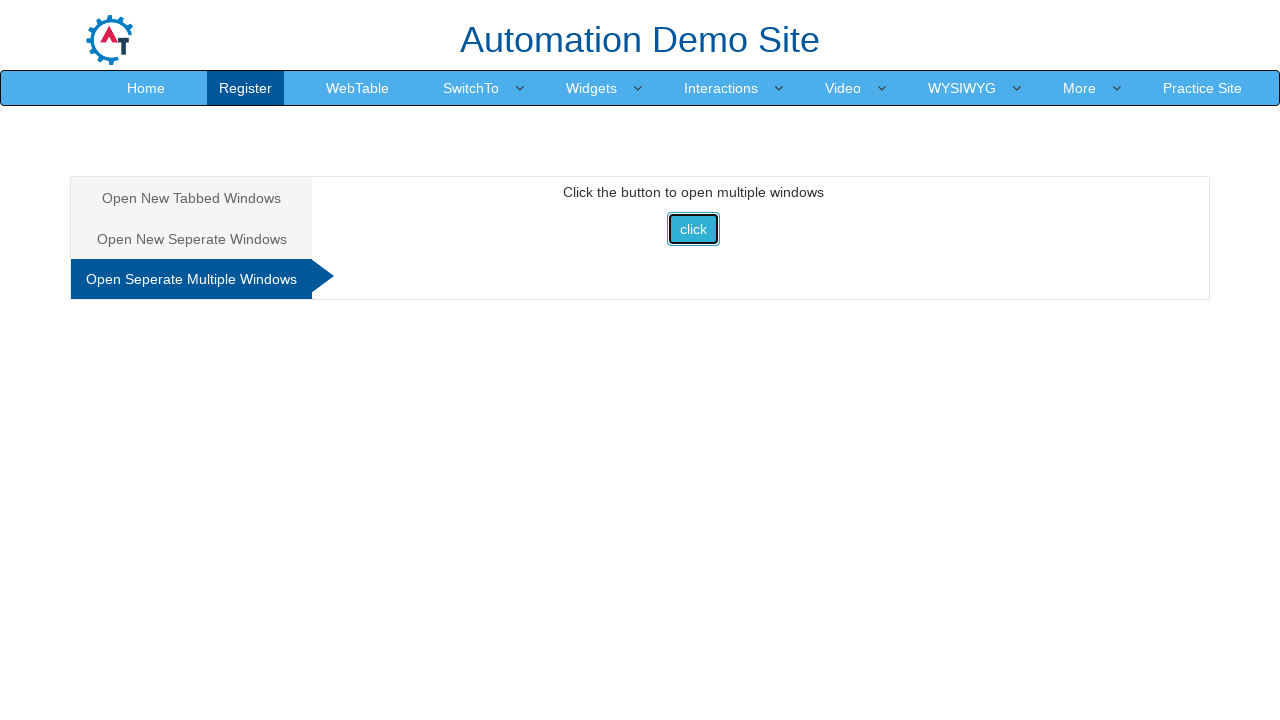

Waited 1000ms for multiple tabs to open
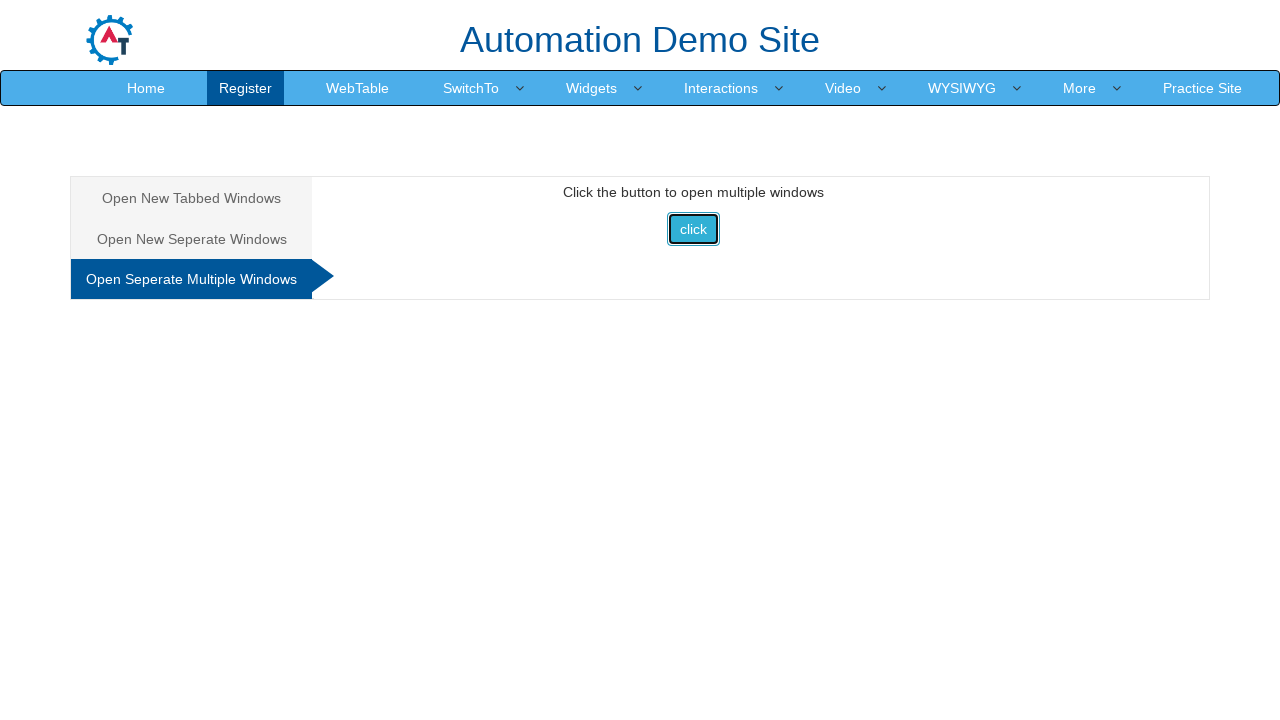

Retrieved all pages from context
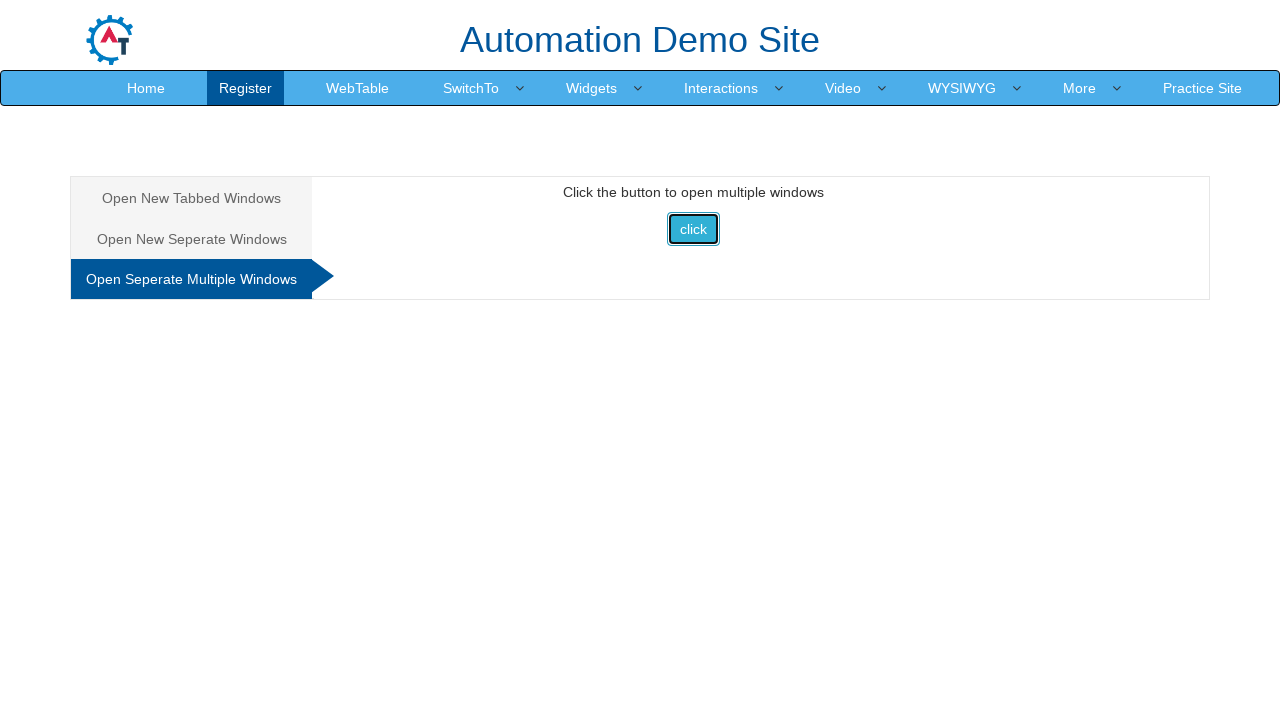

Closed tab at index 2
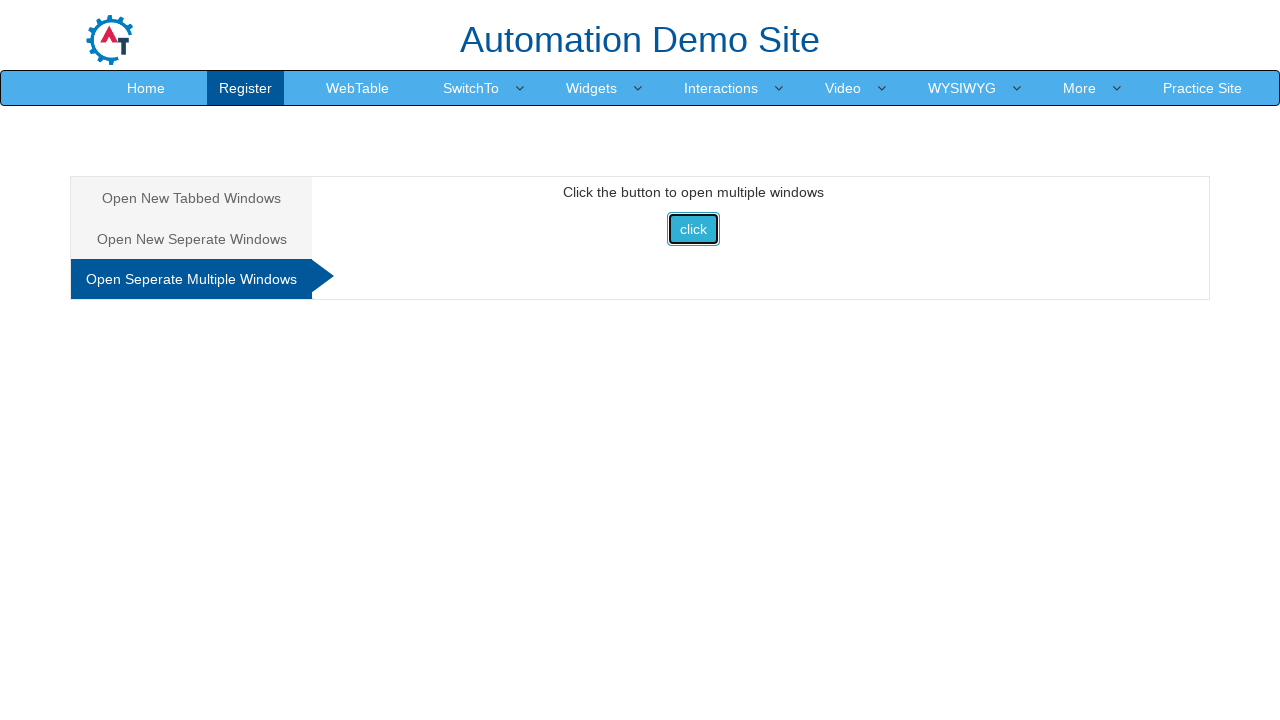

Closed tab at index 1
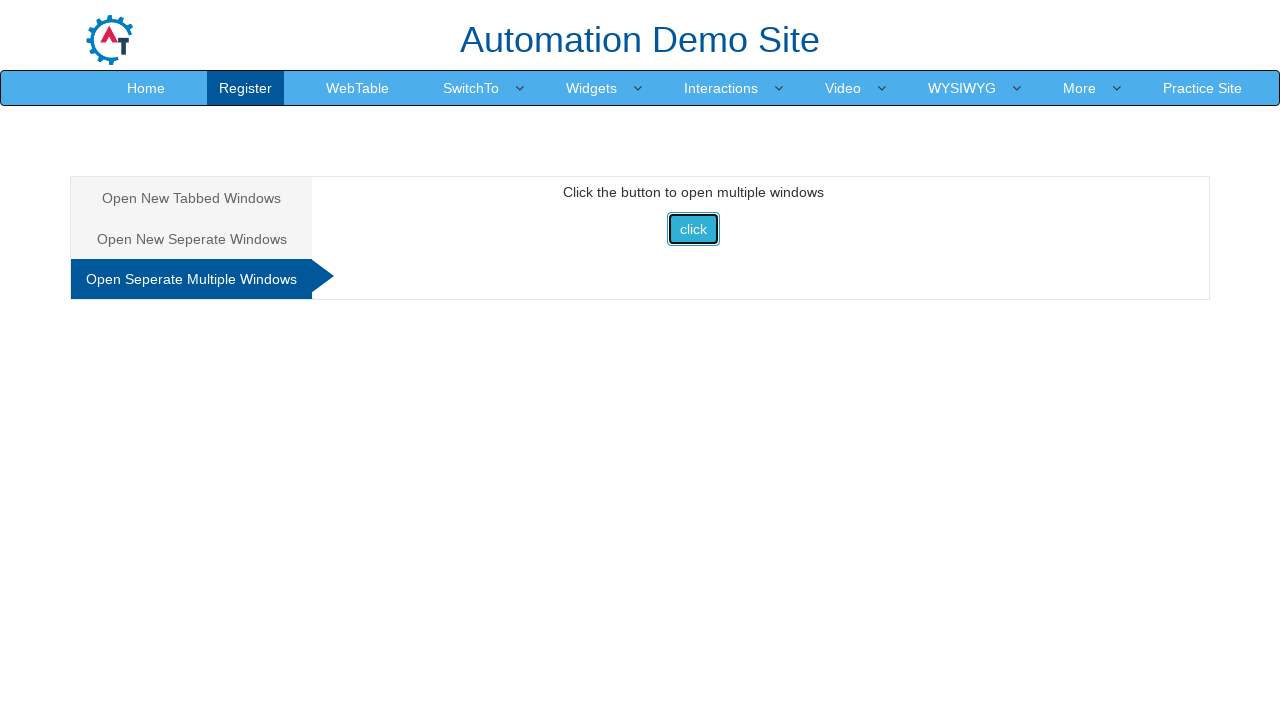

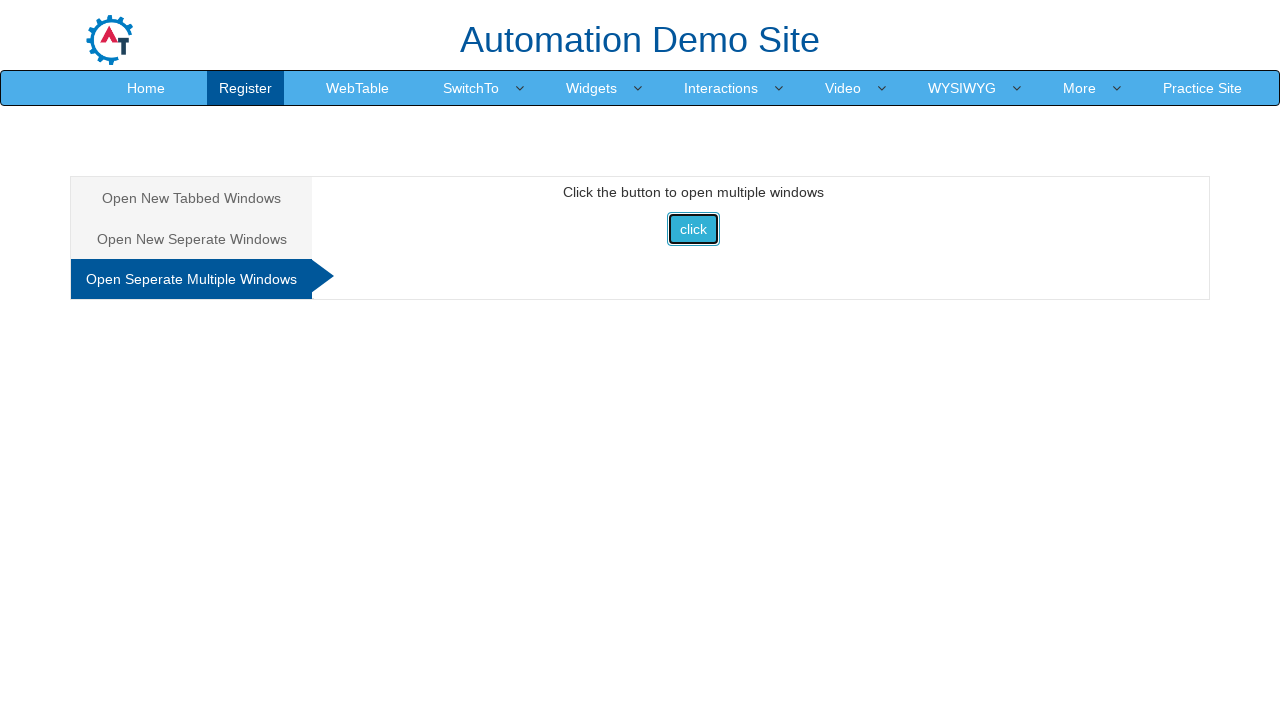